Tests number input functionality by entering a numeric value (9) into the input field and verifying the value is correctly stored

Starting URL: https://the-internet.herokuapp.com/inputs

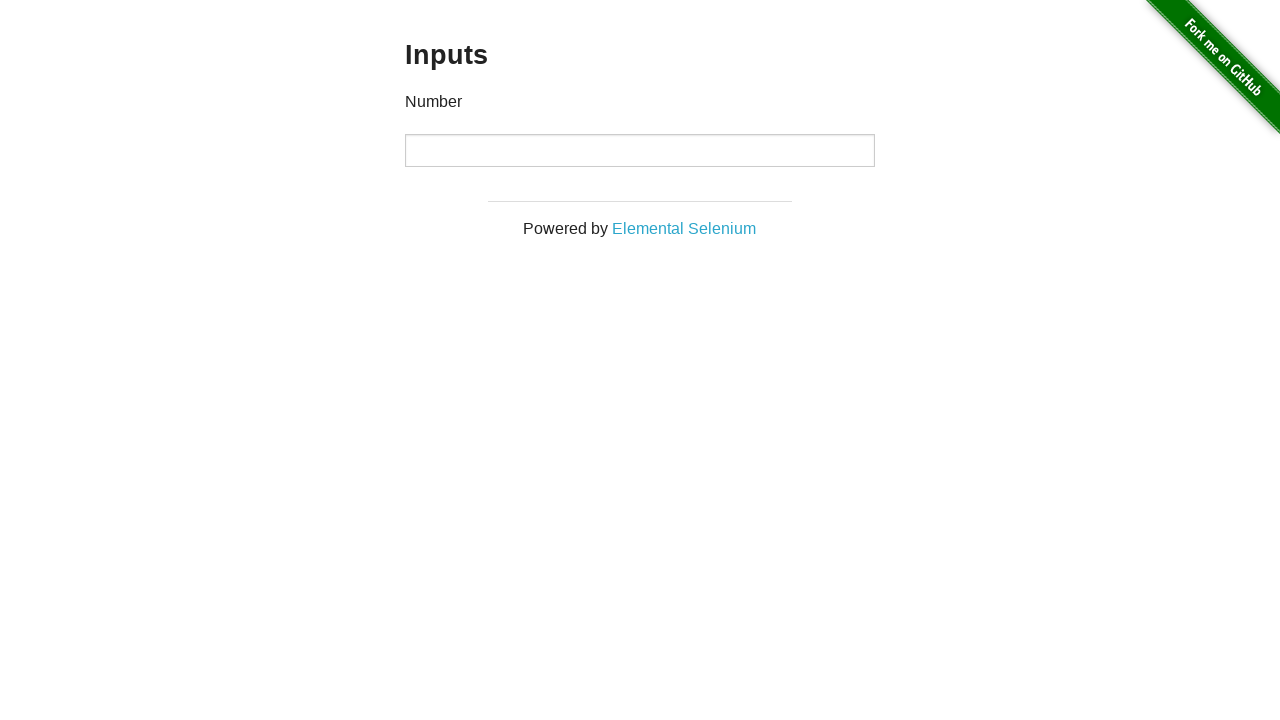

Filled number input field with value '9' on input[type='number']
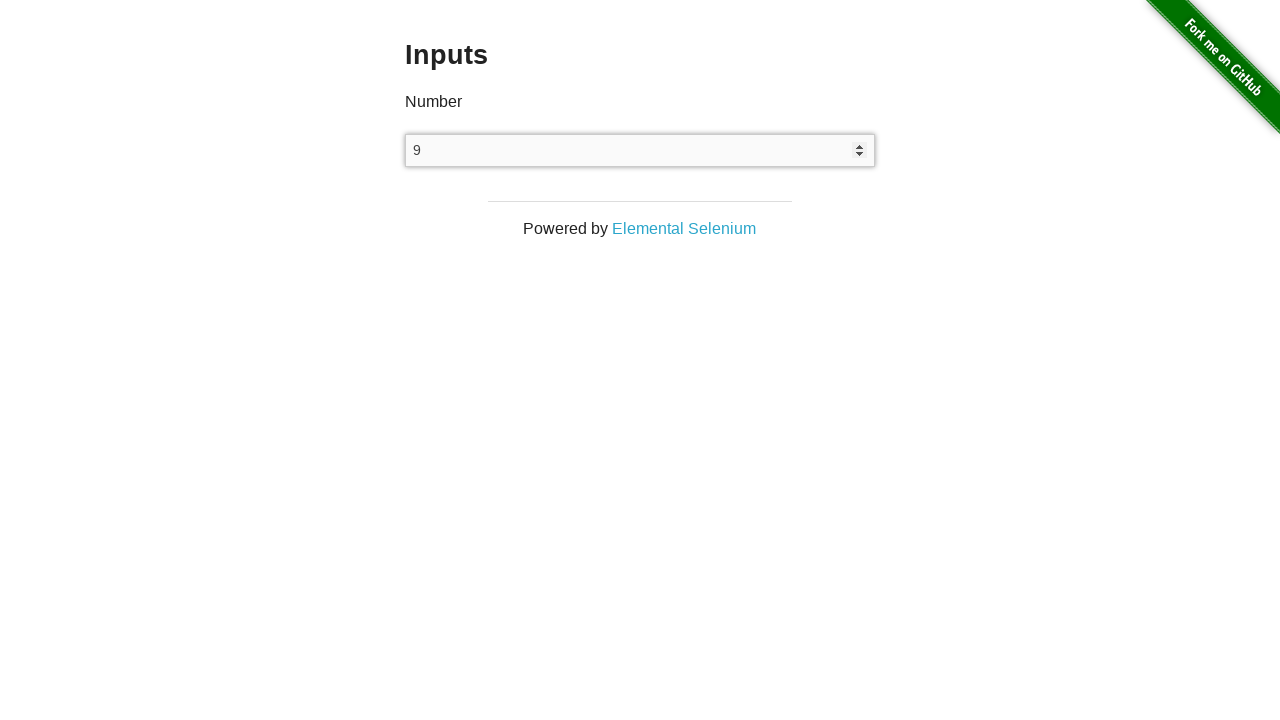

Retrieved input value from number field
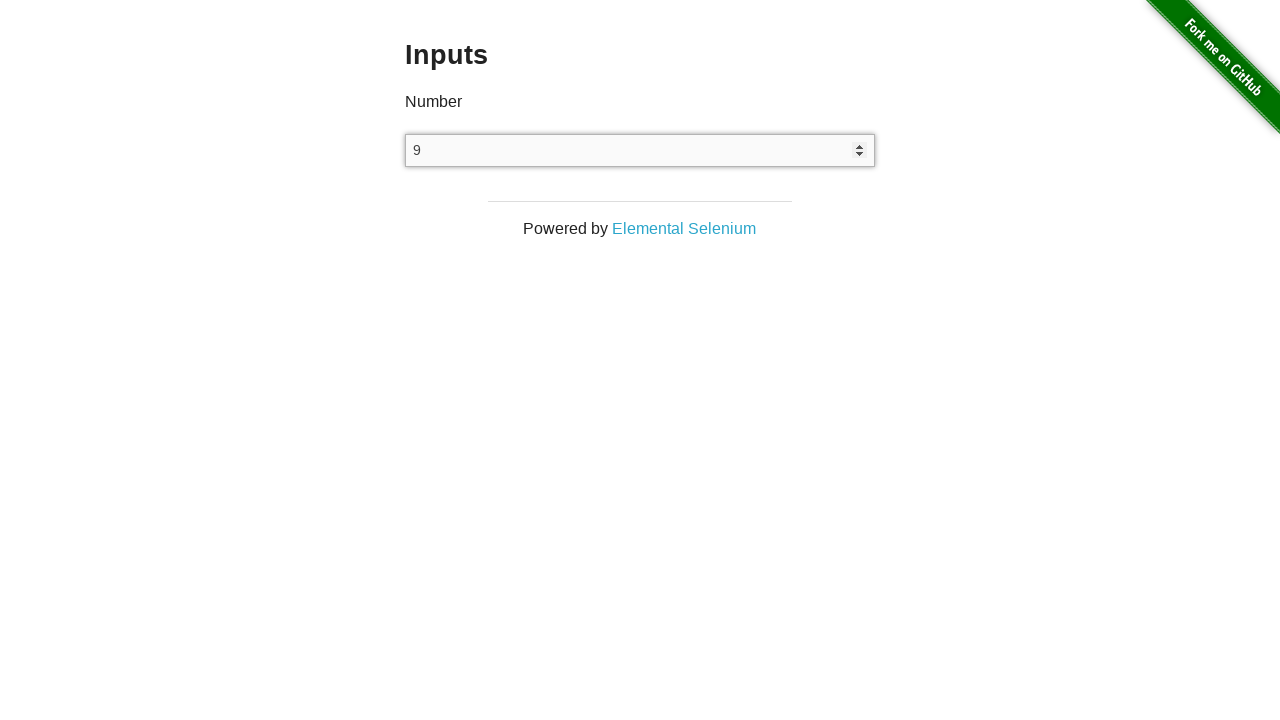

Verified input value is '9' as expected
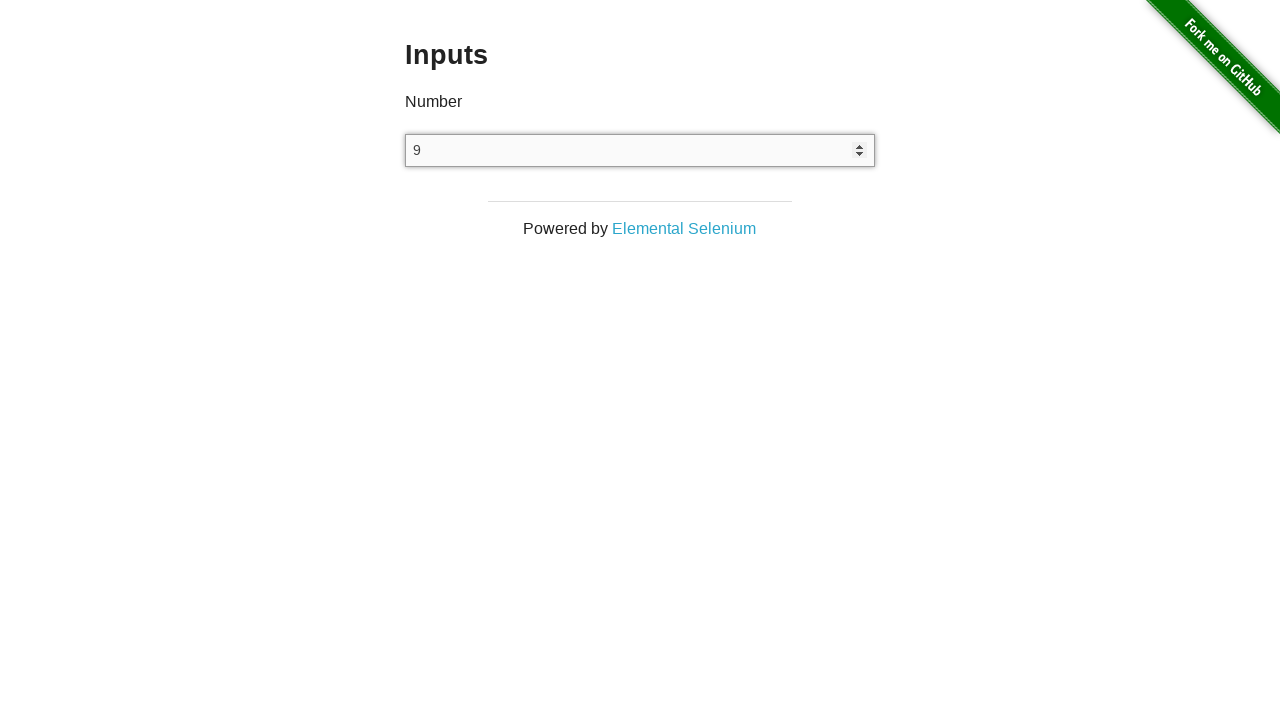

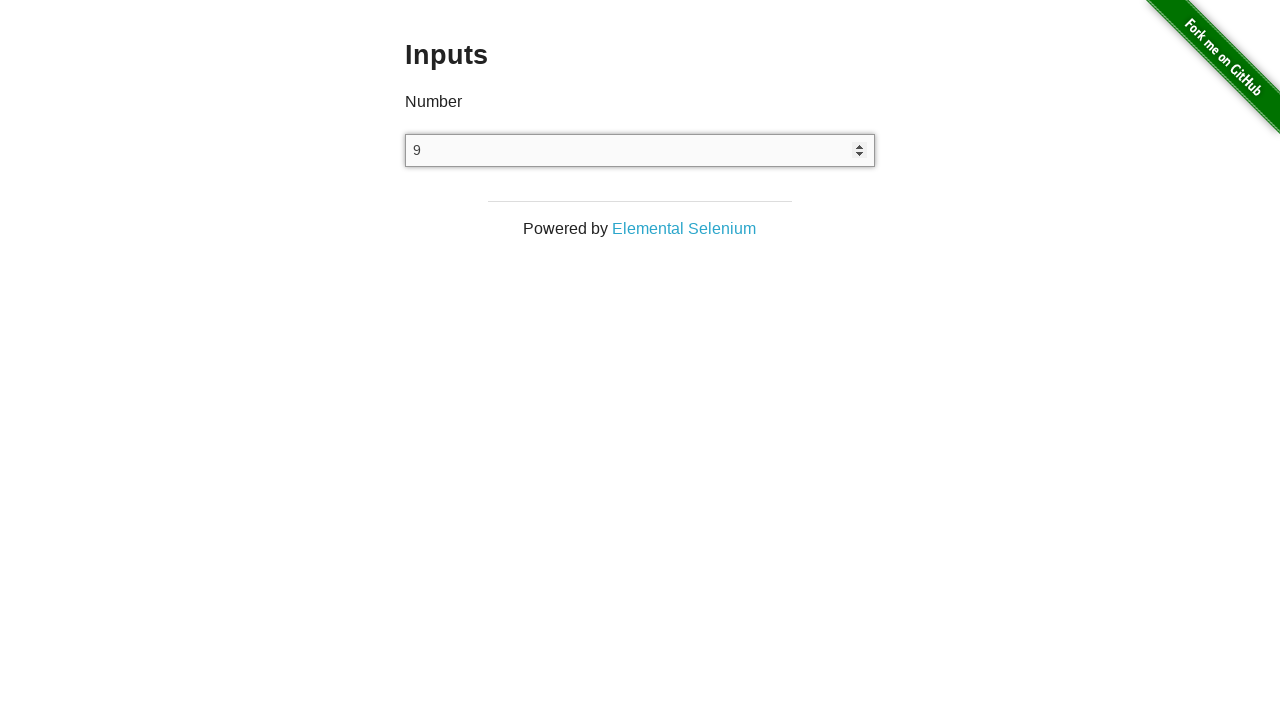